Tests iframe interaction by switching to a frame and filling a text input field within it

Starting URL: https://ui.vision/demo/webtest/frames/

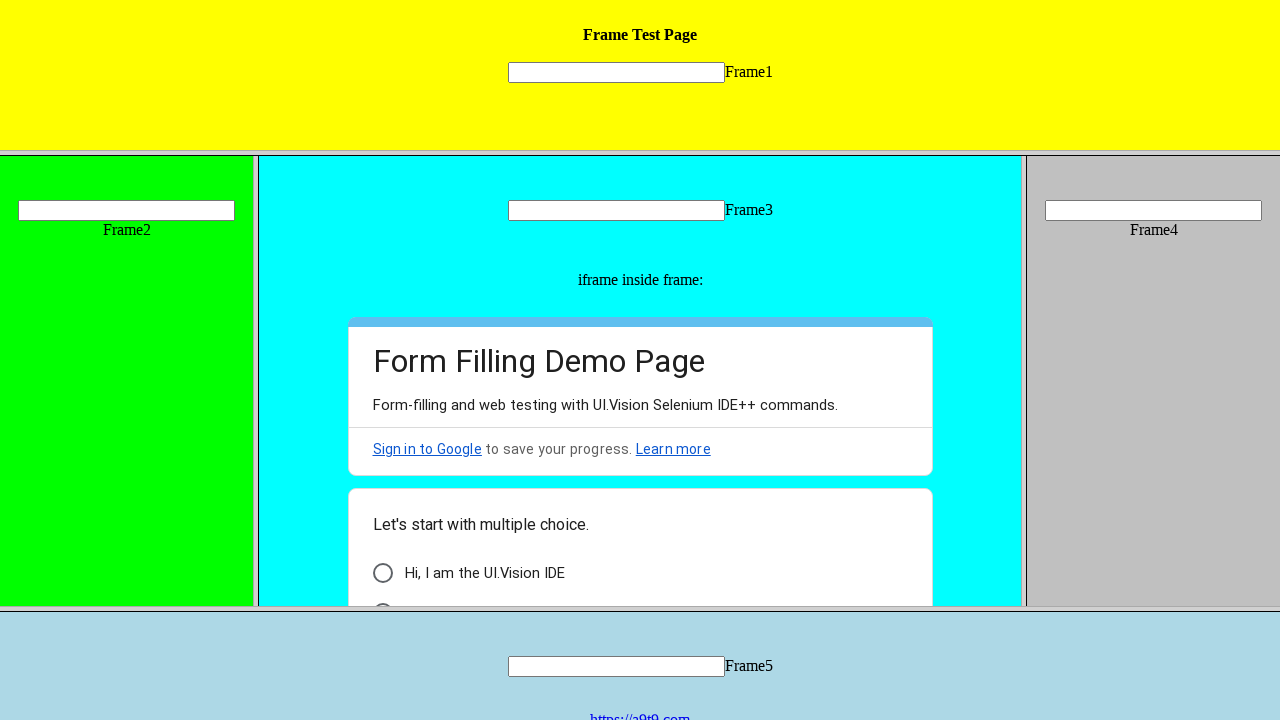

Located frame 1 using frame locator
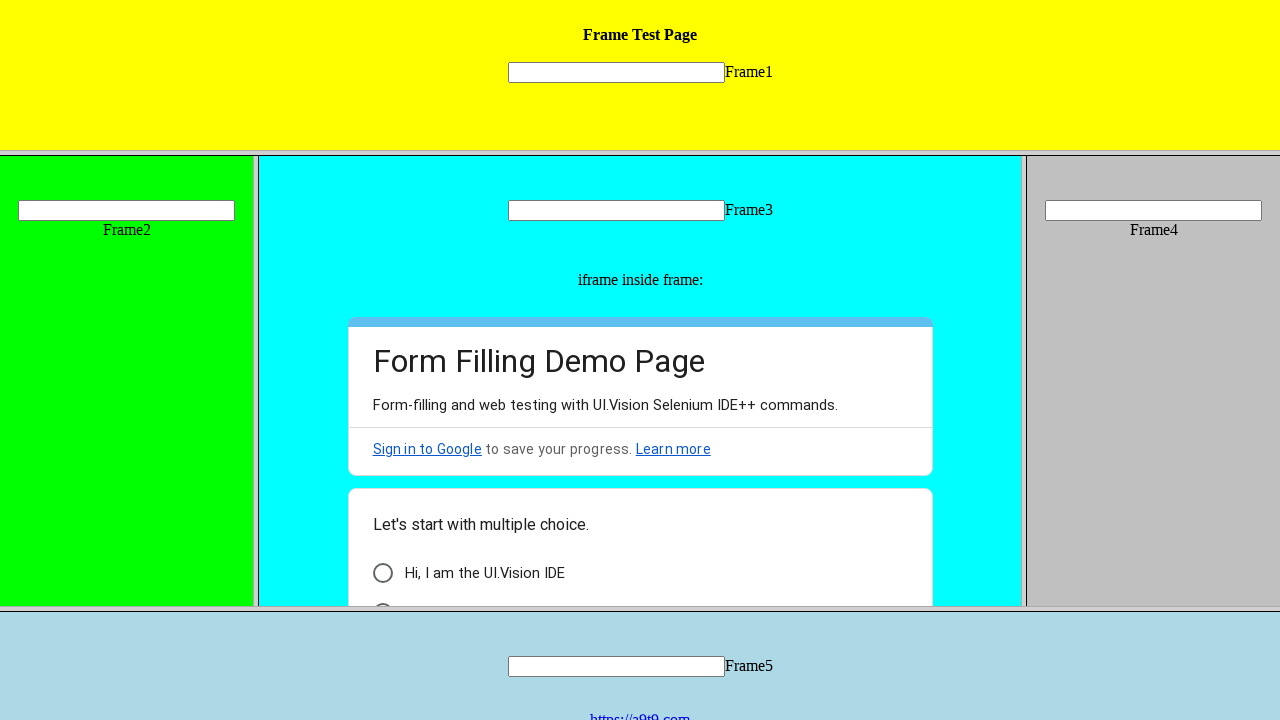

Filled text input in frame 1 with 'This is the first frame' on xpath=//frame[@src='frame_1.html'] >> internal:control=enter-frame >> input[name
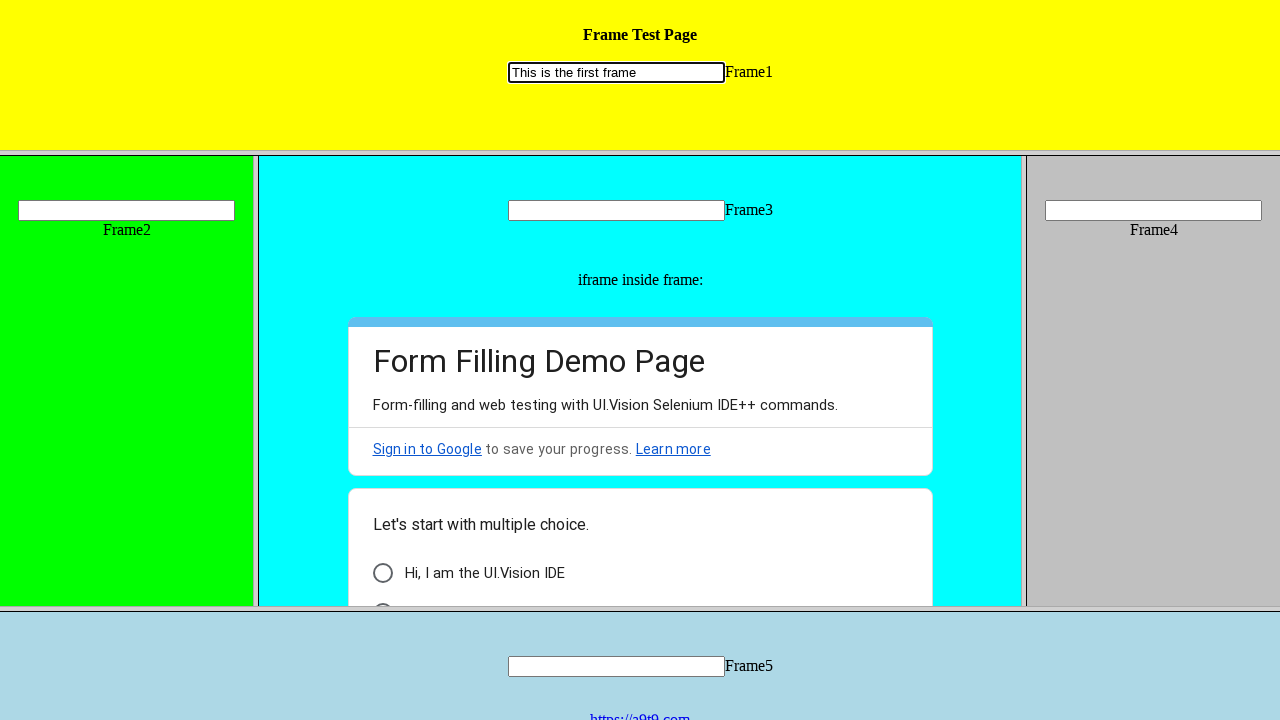

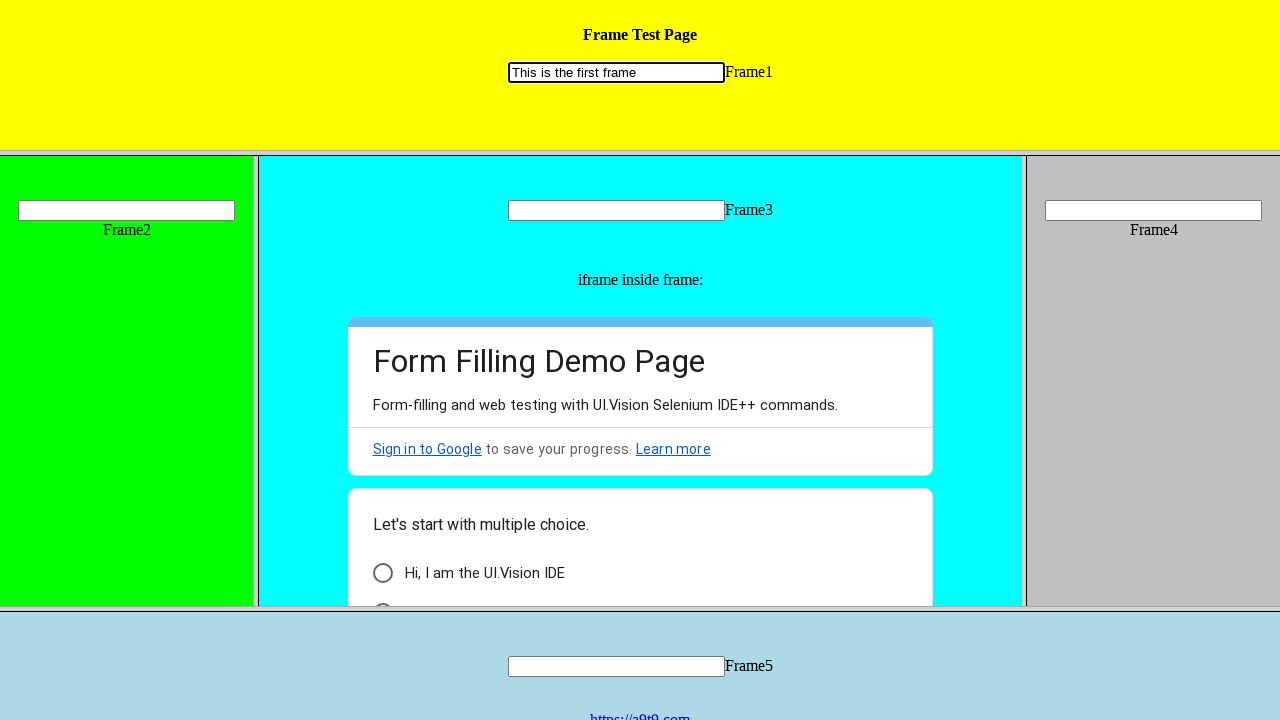